Tests dynamic controls by clicking Remove button to make an element disappear, verifying "It's gone!" message, then clicking Add button and verifying "It's back" message using explicit waits

Starting URL: https://the-internet.herokuapp.com/dynamic_controls

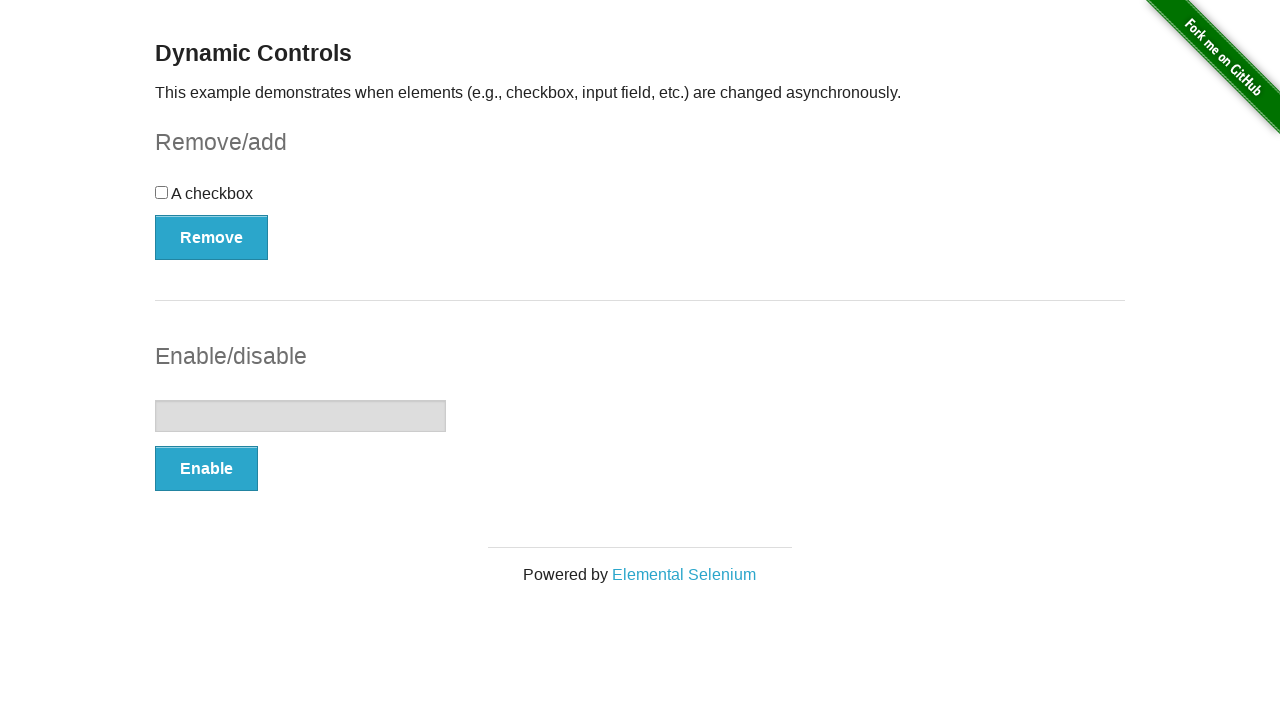

Clicked Remove button to make element disappear at (212, 237) on (//button[@type='button'])[1]
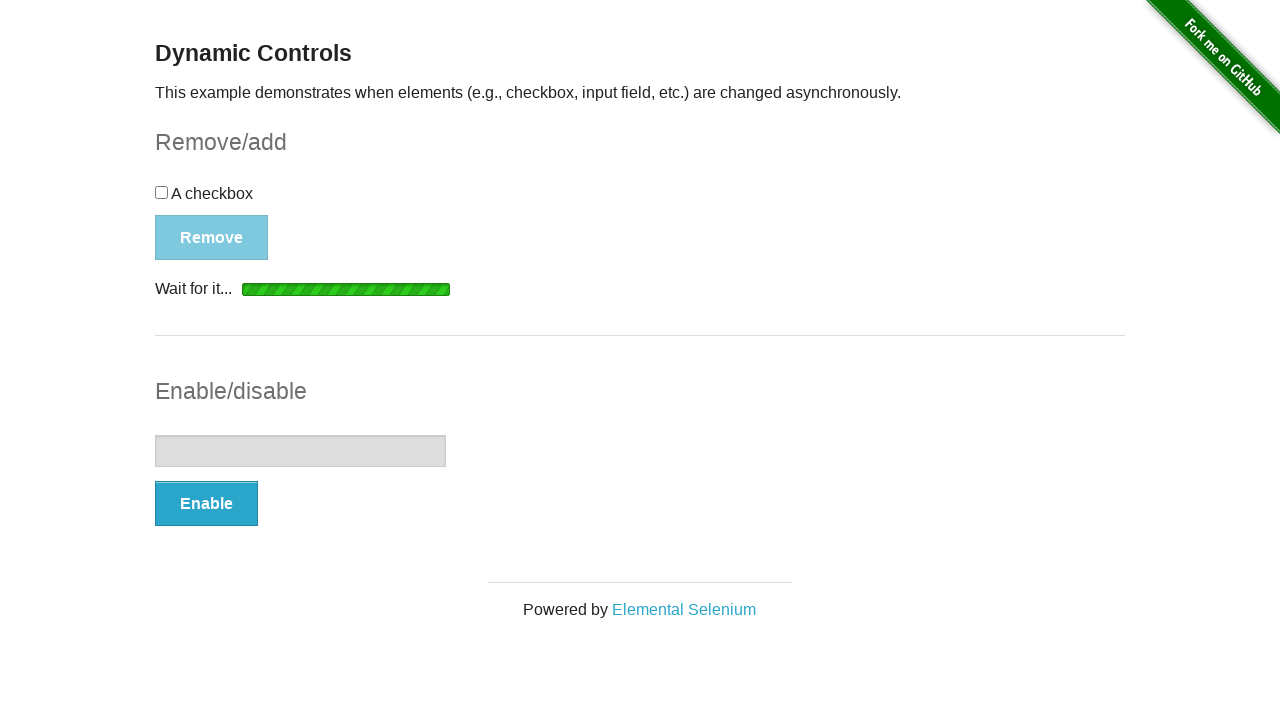

Verified 'It's gone!' message is visible
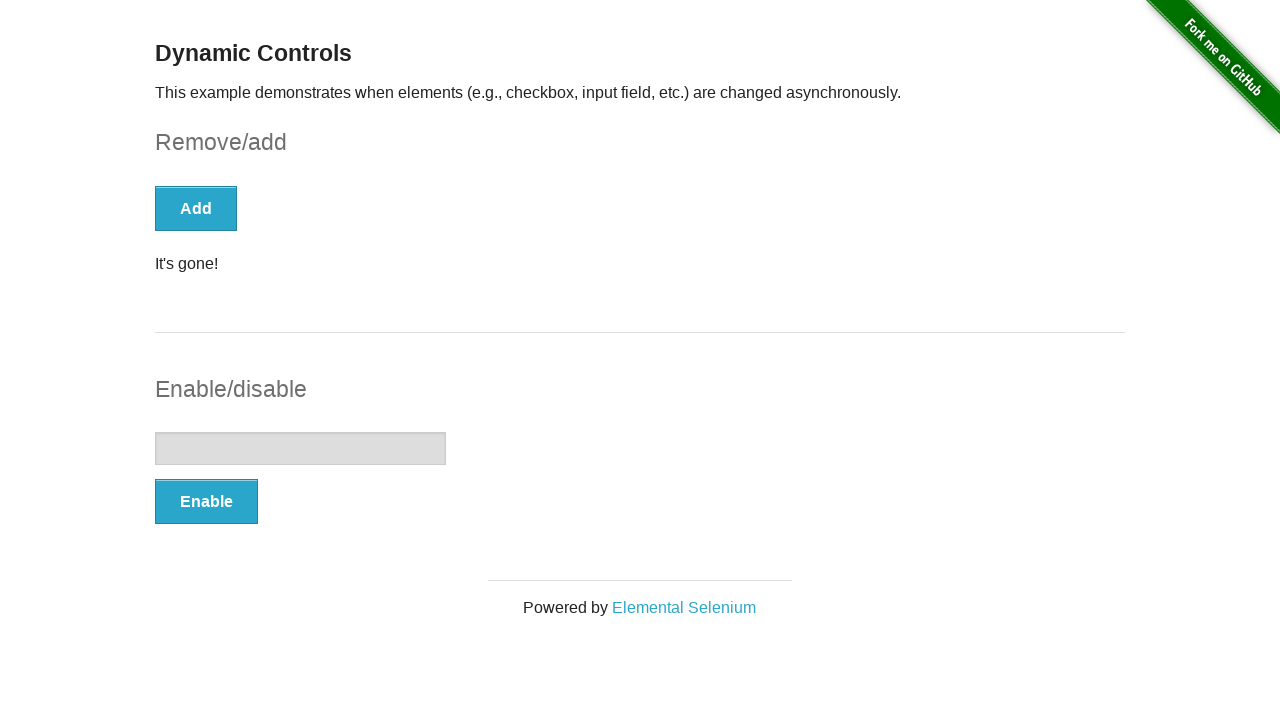

Waited for Add button to become visible
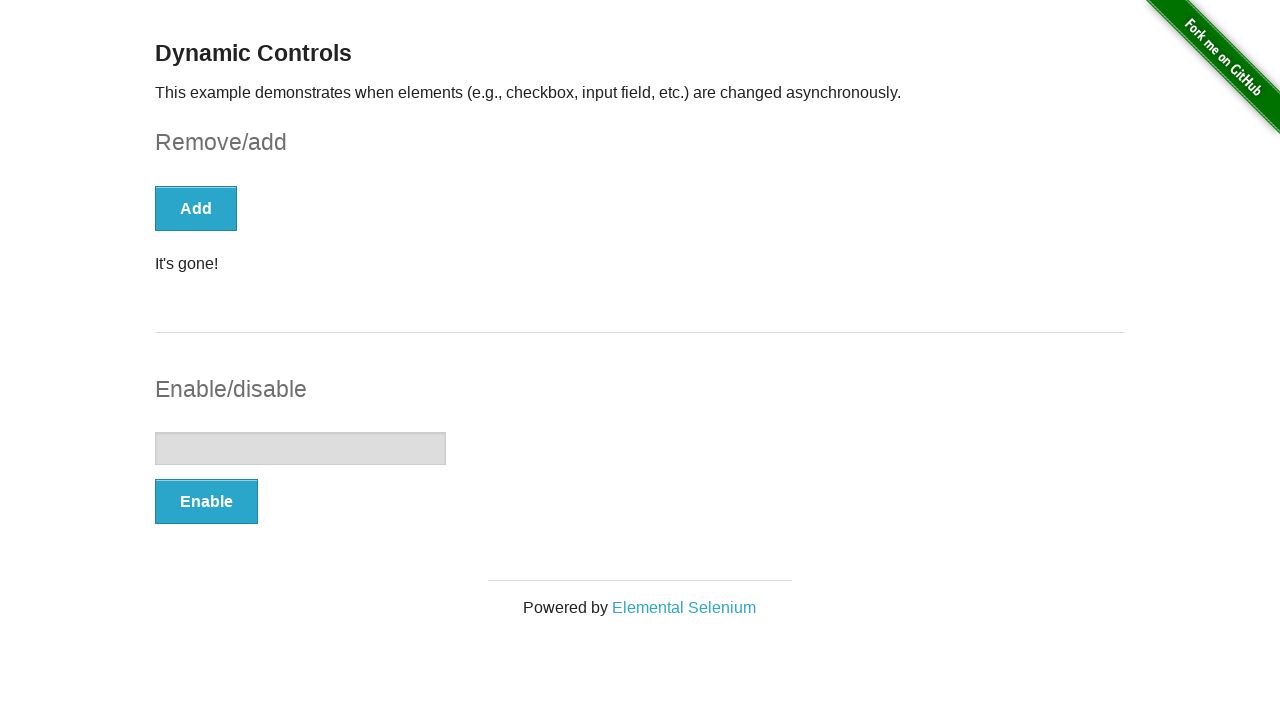

Clicked Add button to restore element at (196, 208) on (//button[@type='button'])[1]
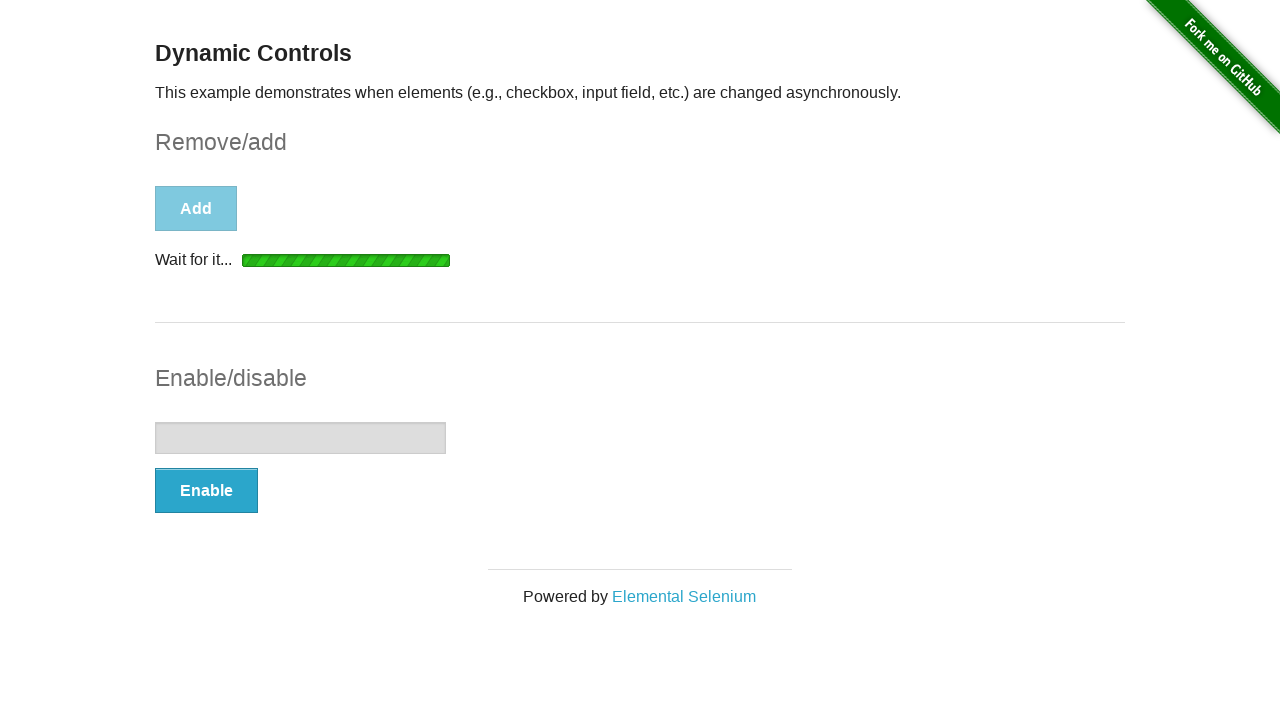

Verified 'It's back' message is visible
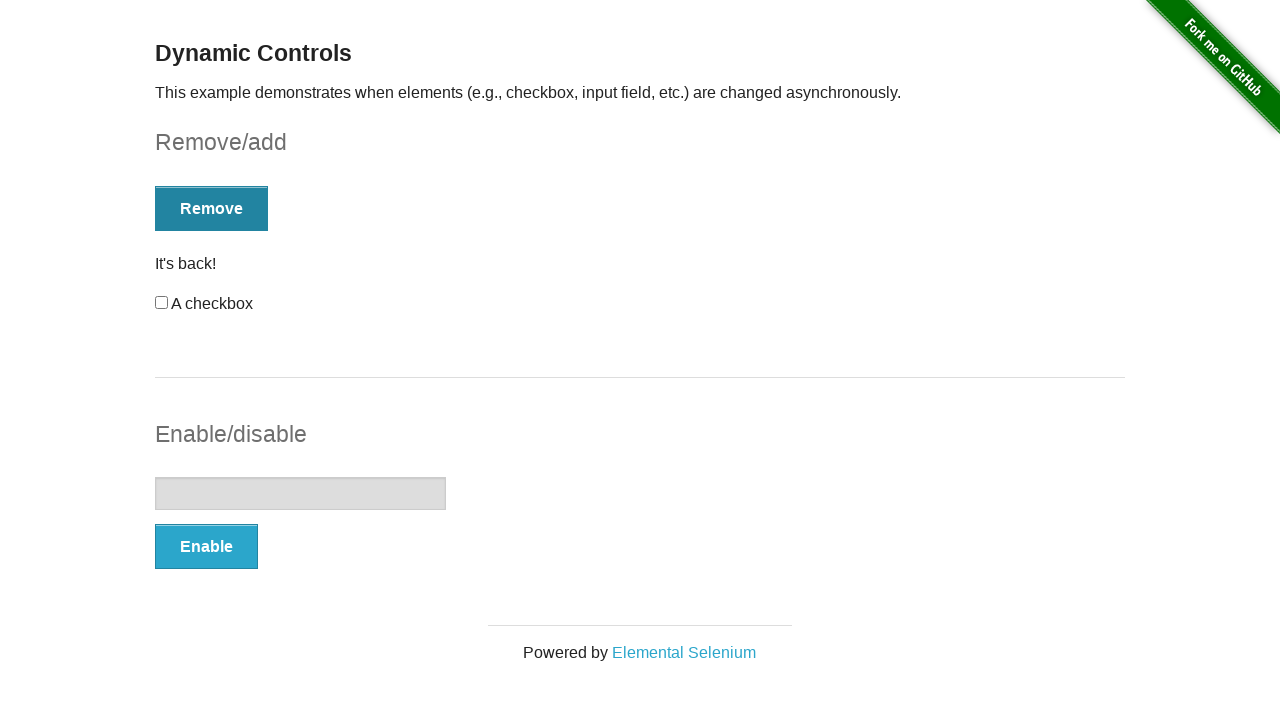

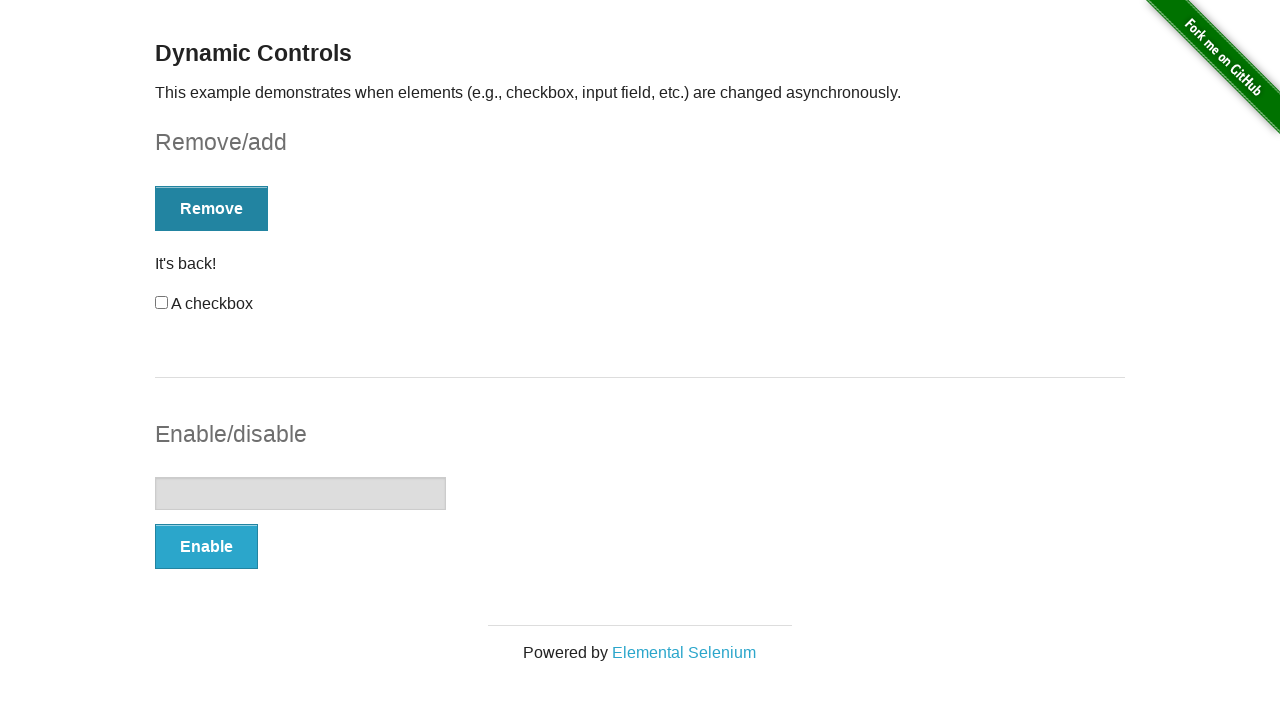